Tests interaction with SweetAlert popup by triggering a preview button and then clicking OK on the resulting popup

Starting URL: https://sweetalert.js.org/

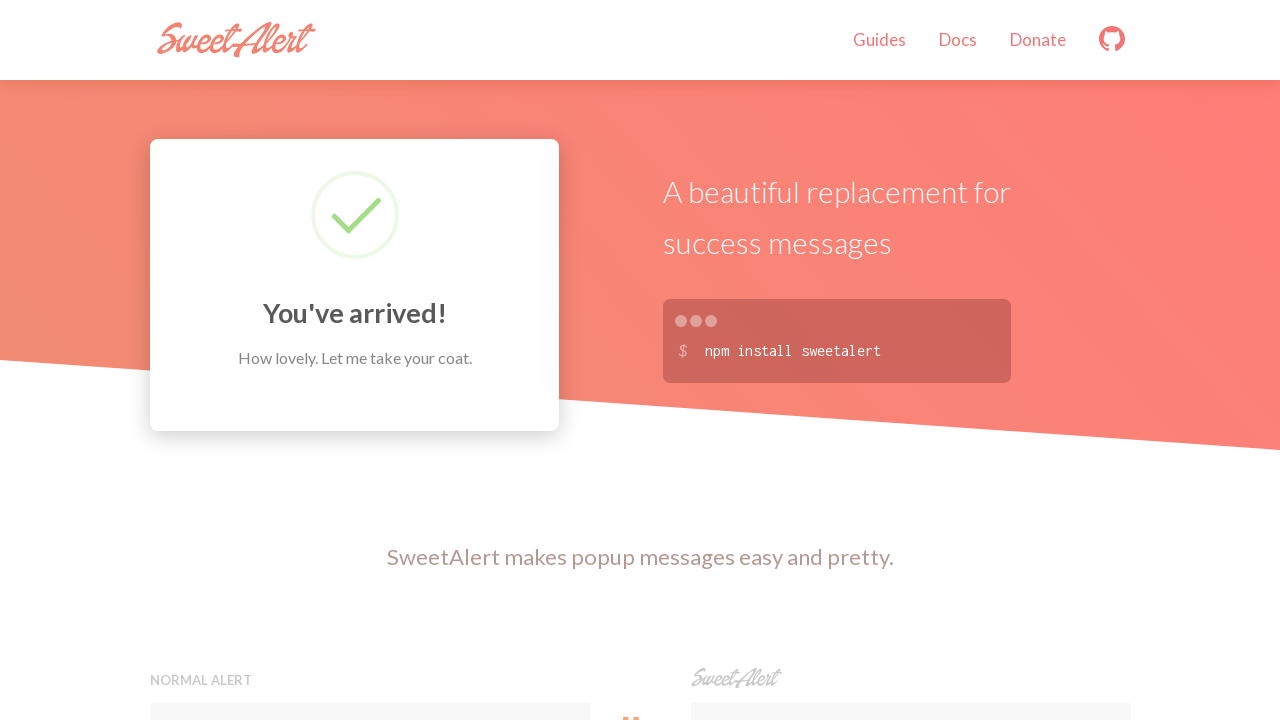

Clicked the second preview button to trigger SweetAlert popup at (910, 360) on (//button[@class='preview'])[2]
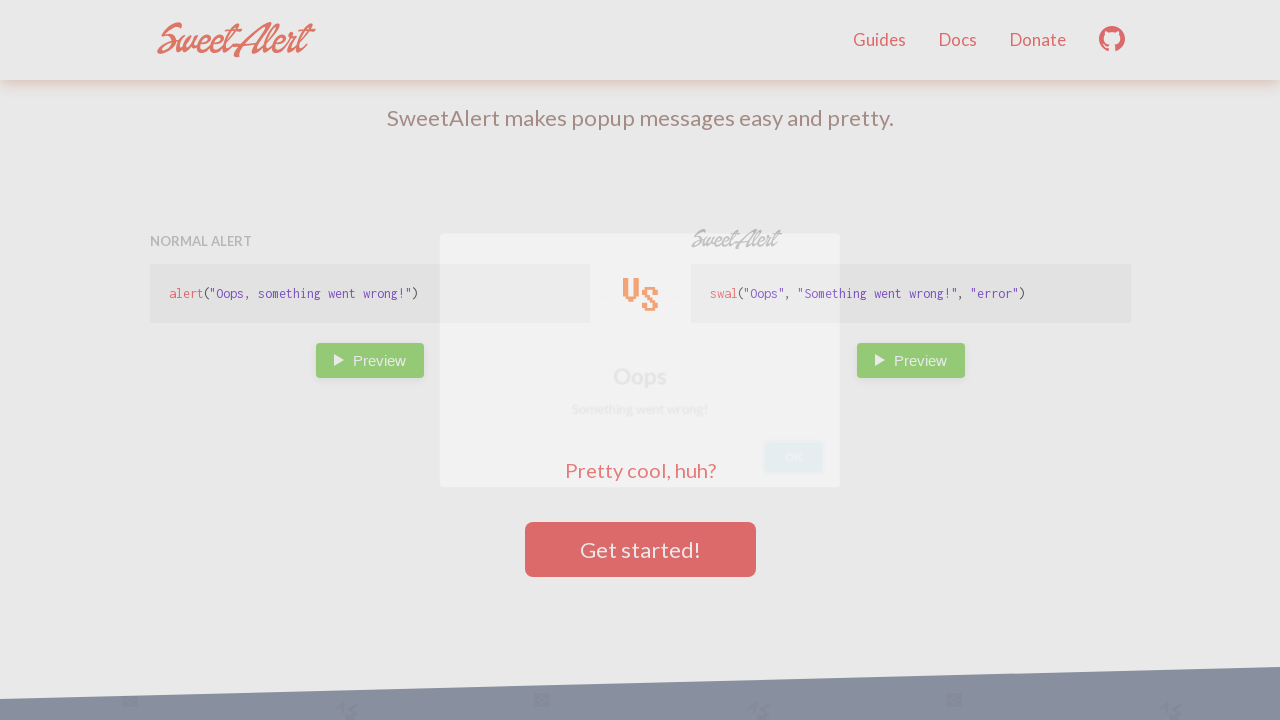

SweetAlert popup OK button became visible
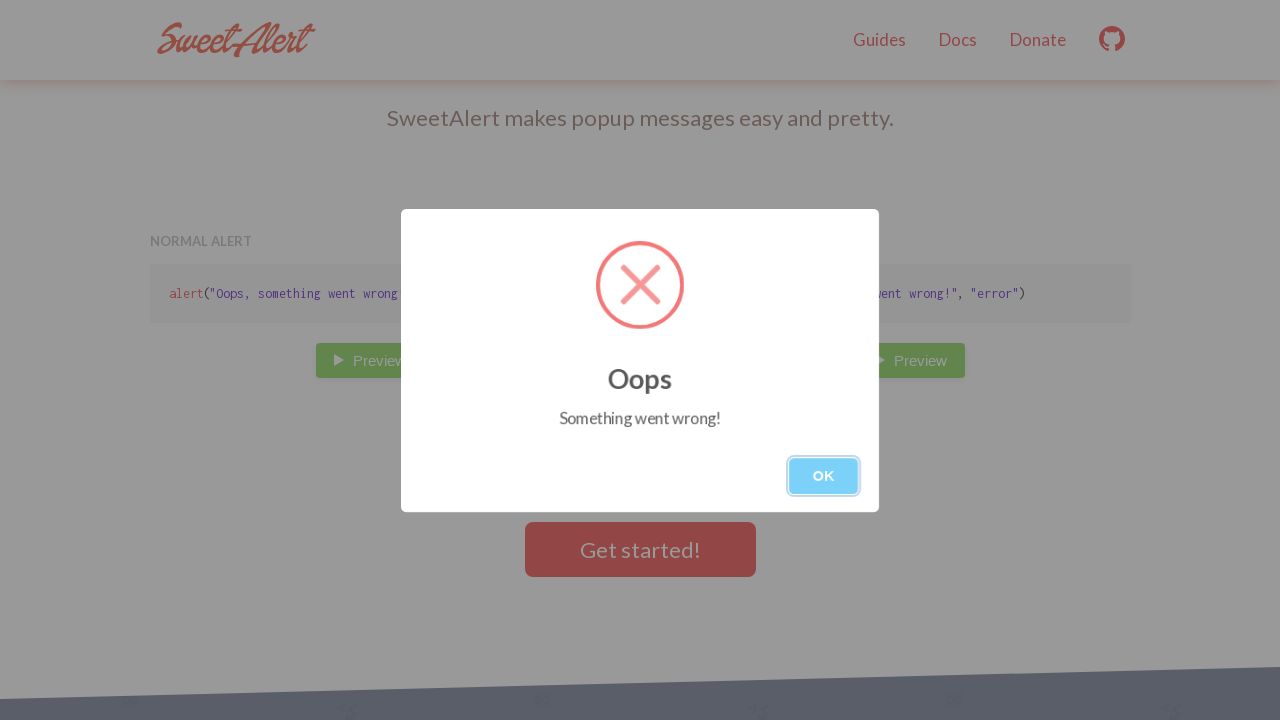

Clicked OK button on SweetAlert popup at (824, 476) on (//div[@class='swal-button-container'])[3]
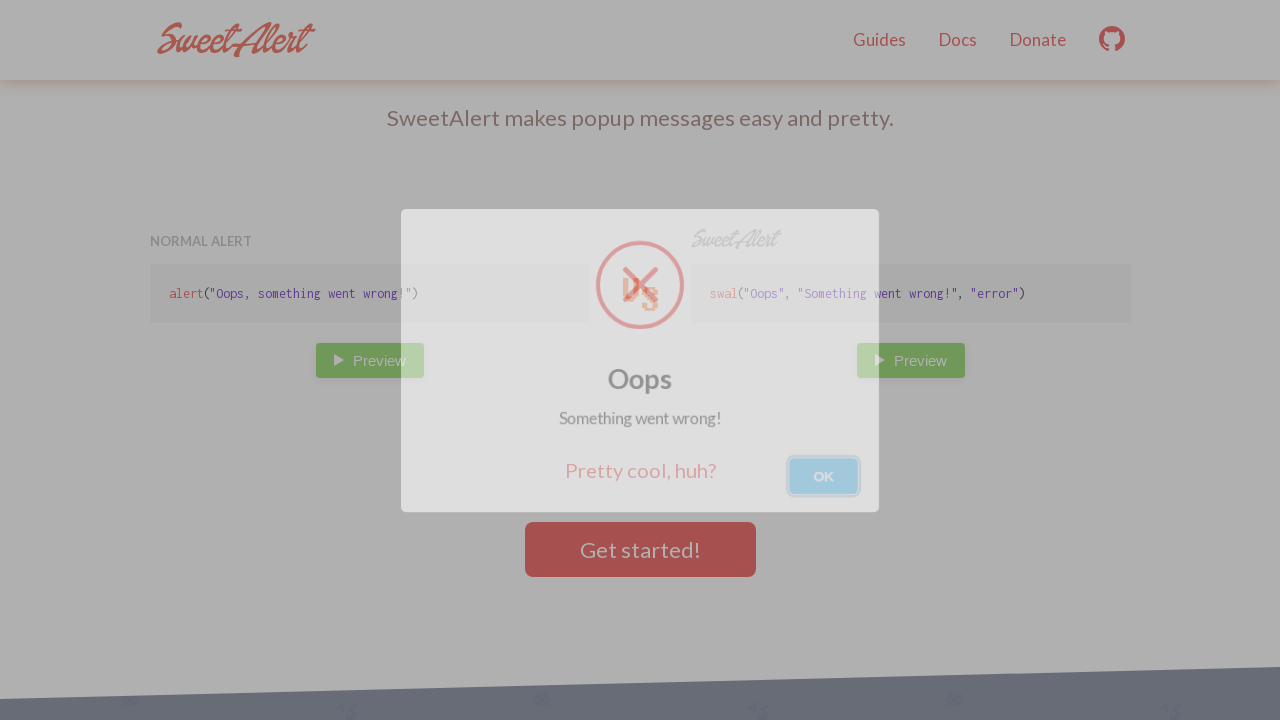

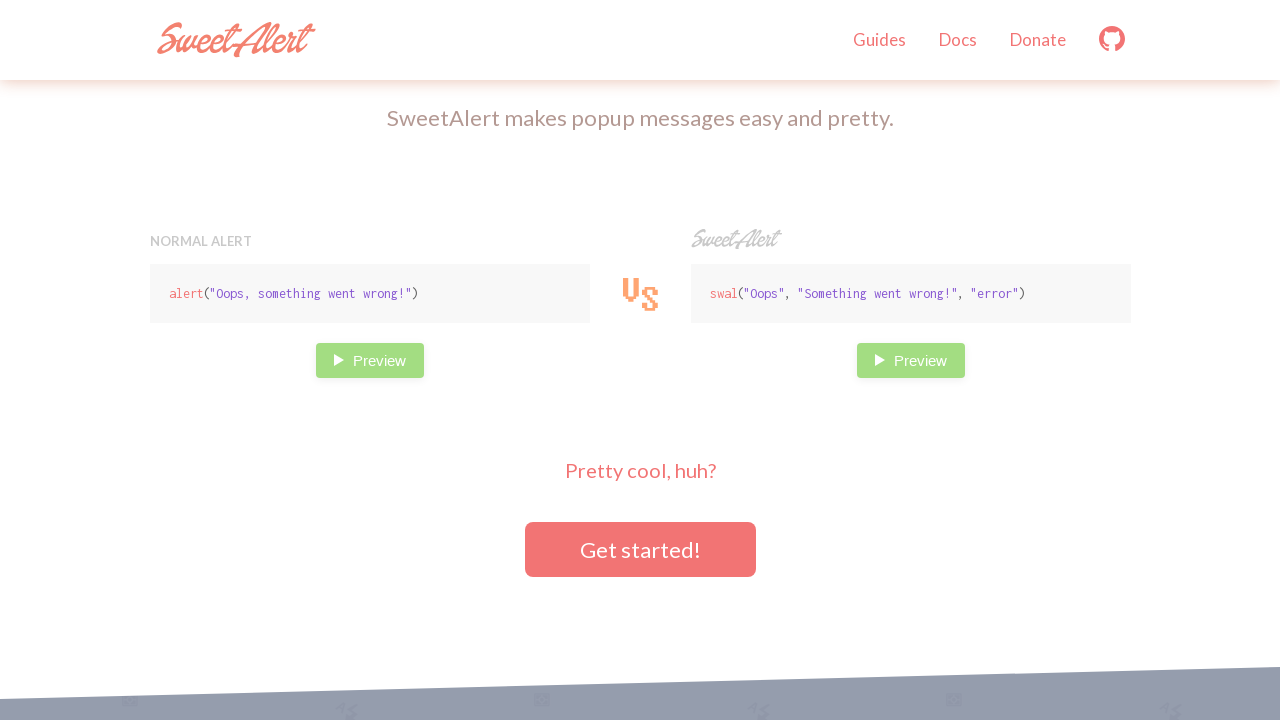